Navigates to Rahul Shetty Academy website and performs basic browser actions including maximizing window, refreshing, and navigating back

Starting URL: https://rahulshettyacademy.com

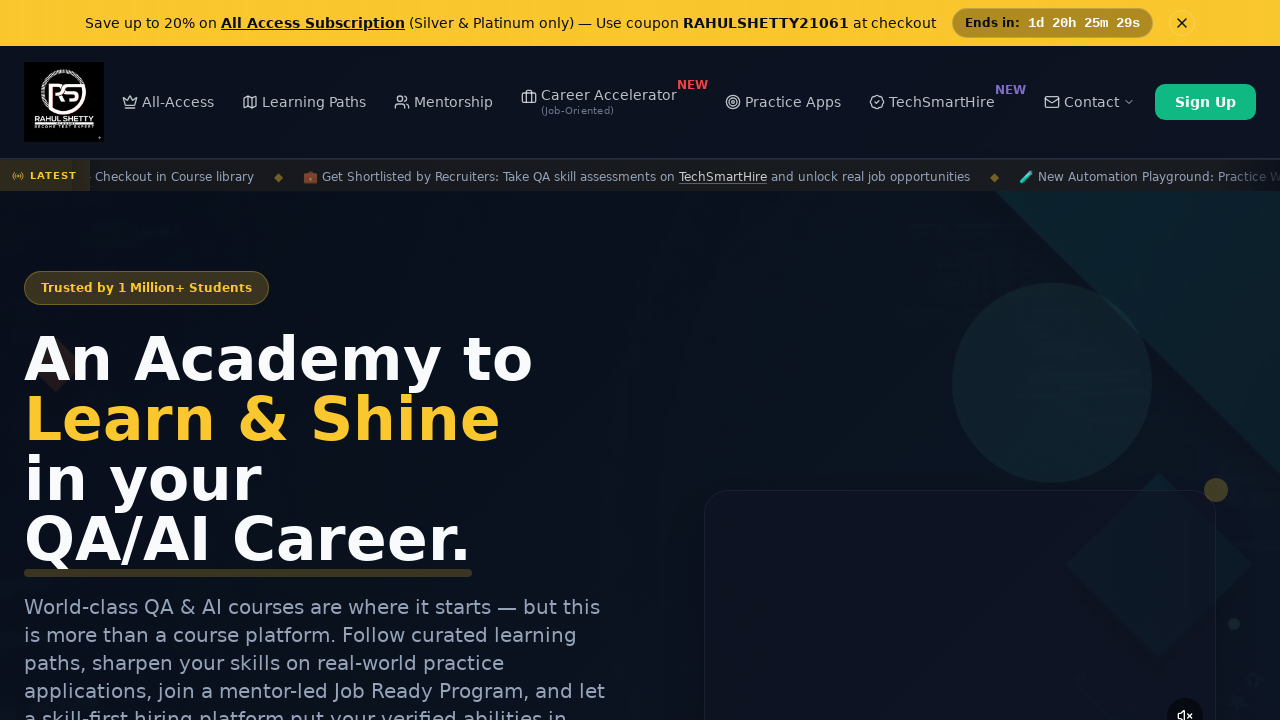

Set viewport size to 1920x1080 to maximize window
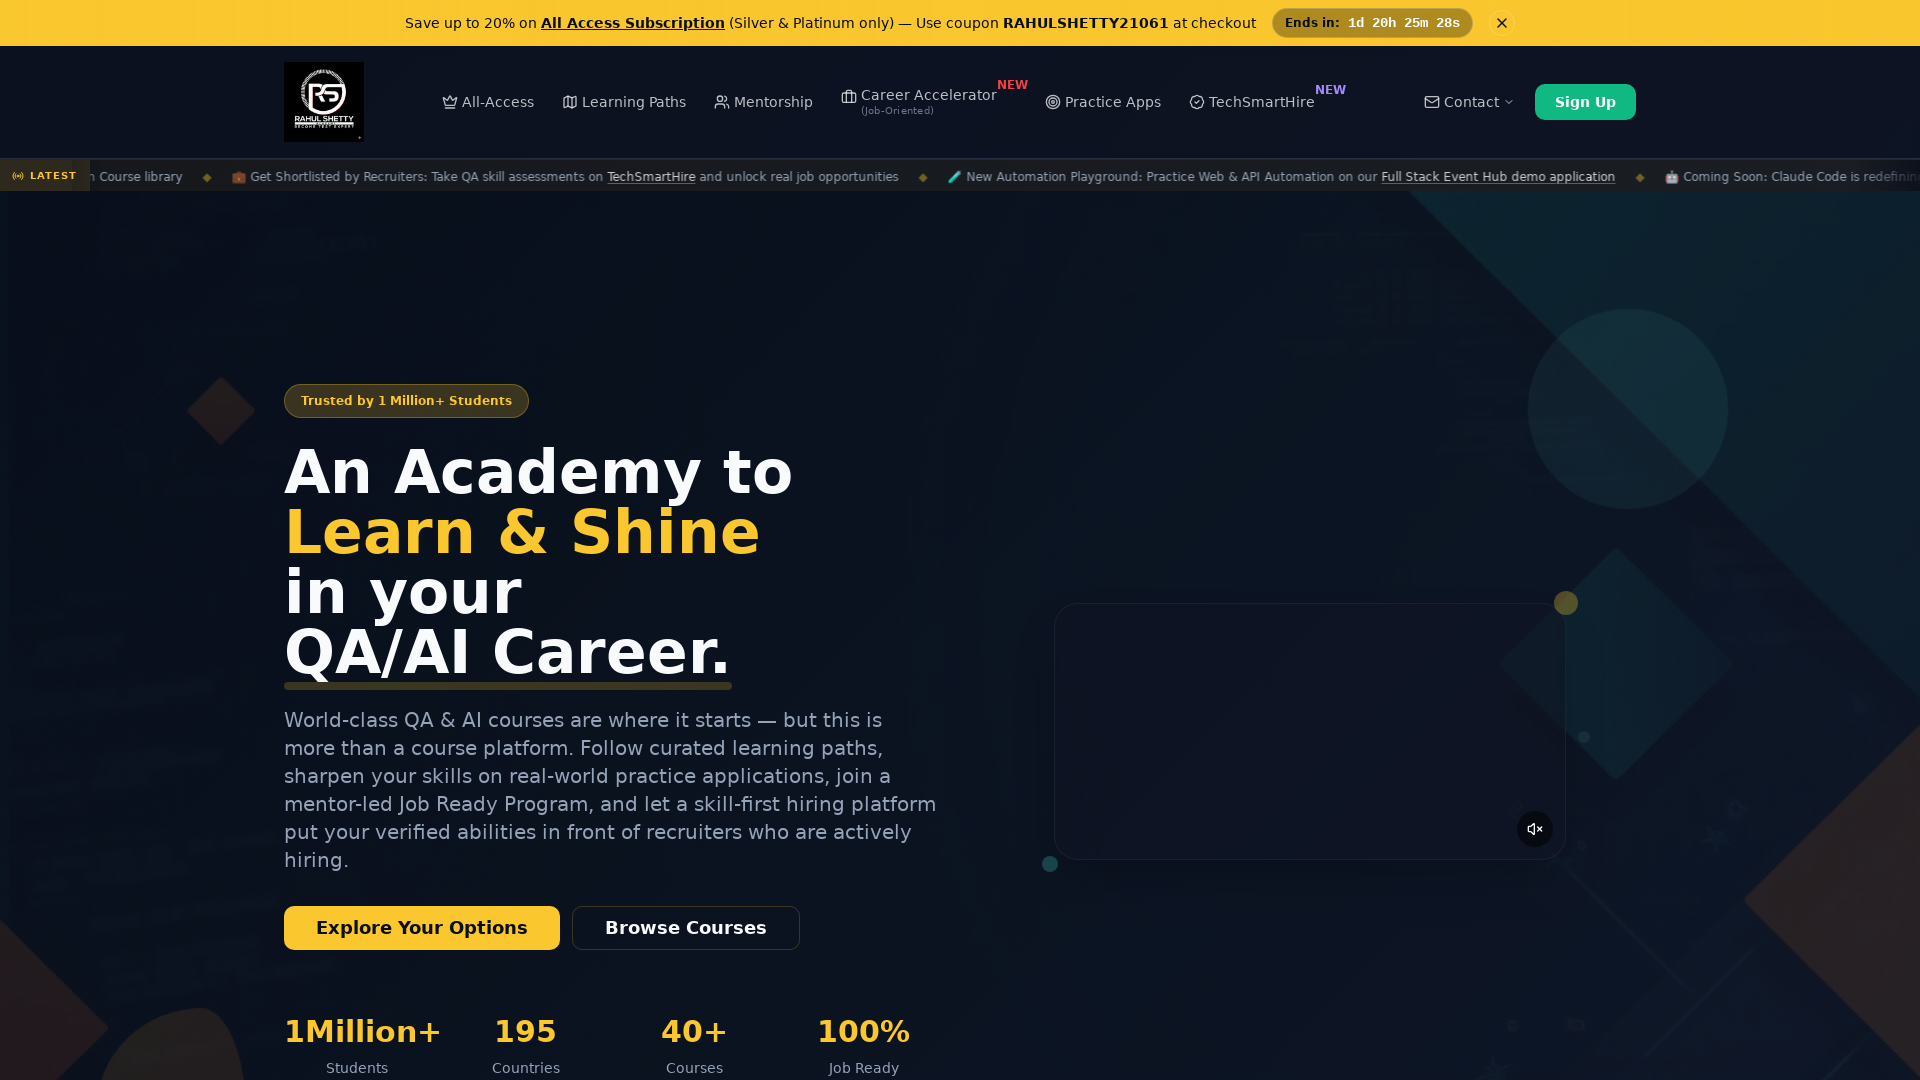

Refreshed the page
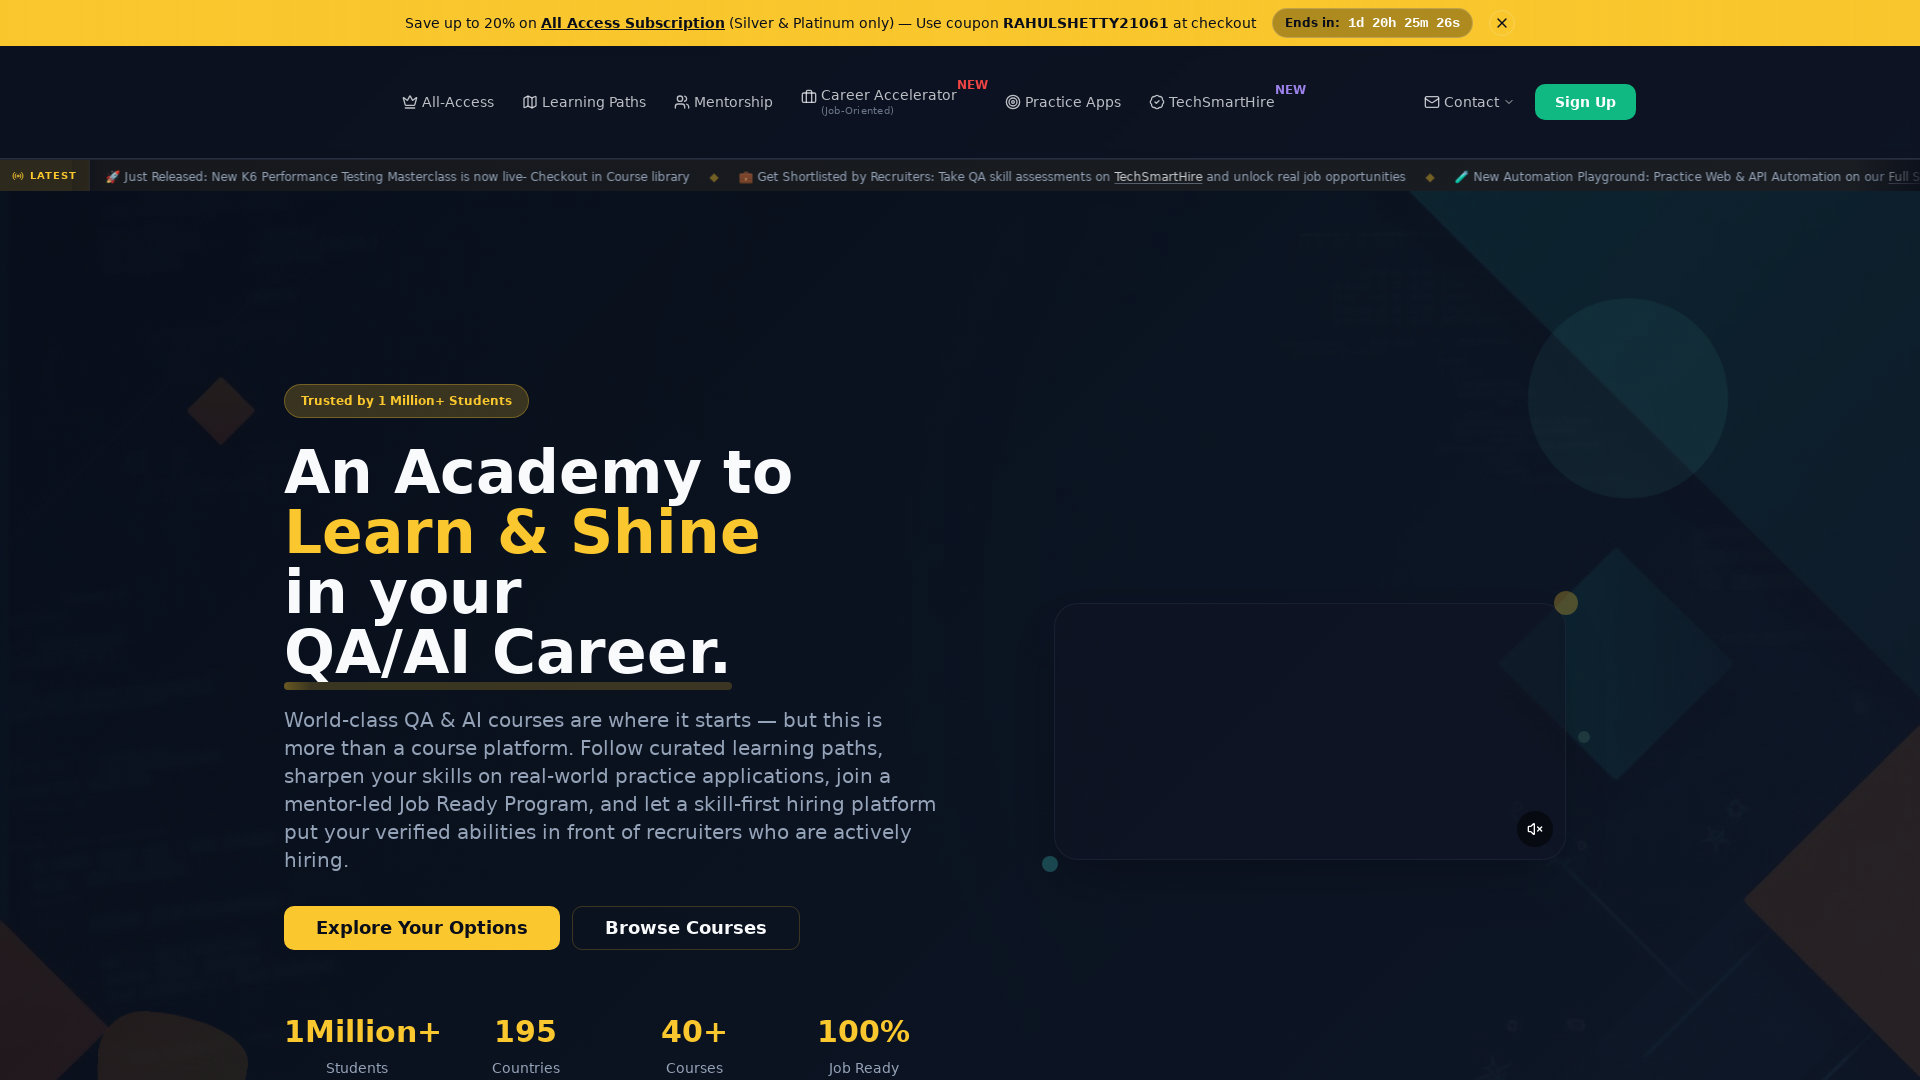

Navigated back to previous page
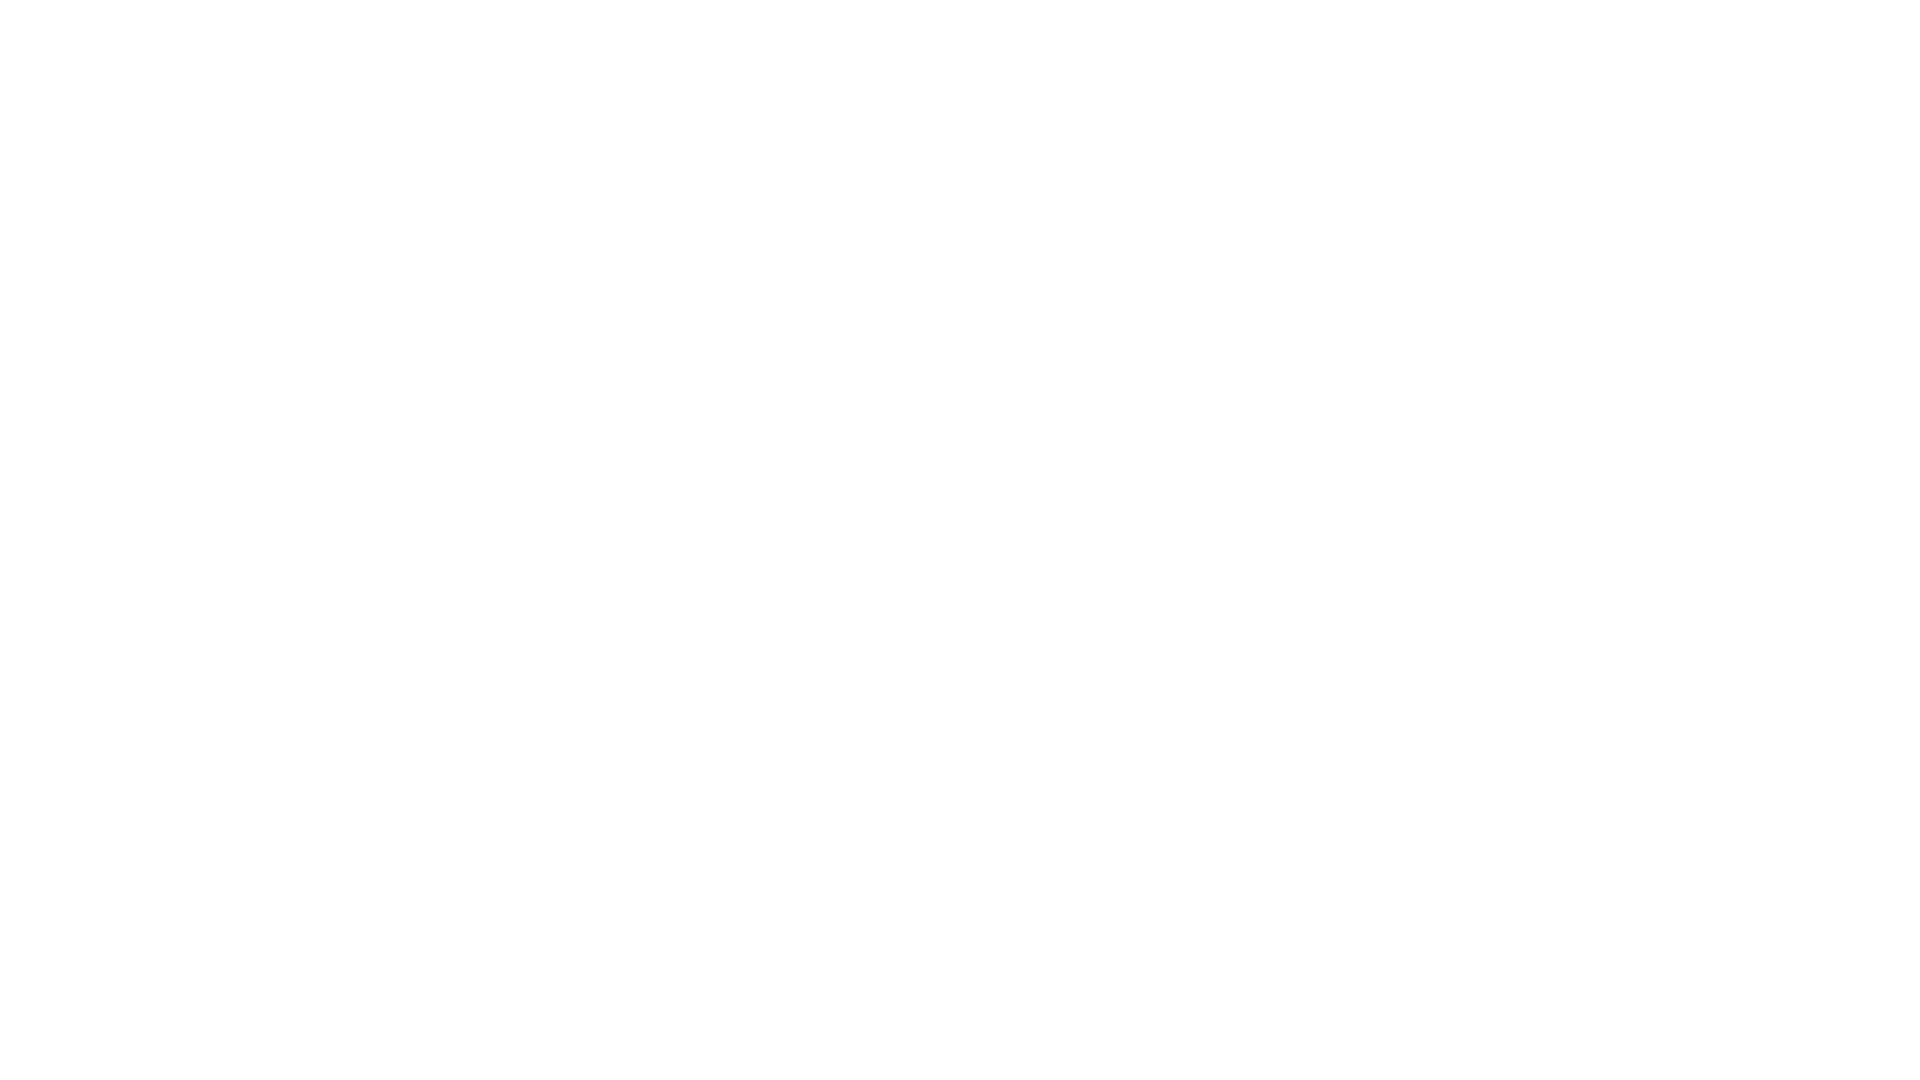

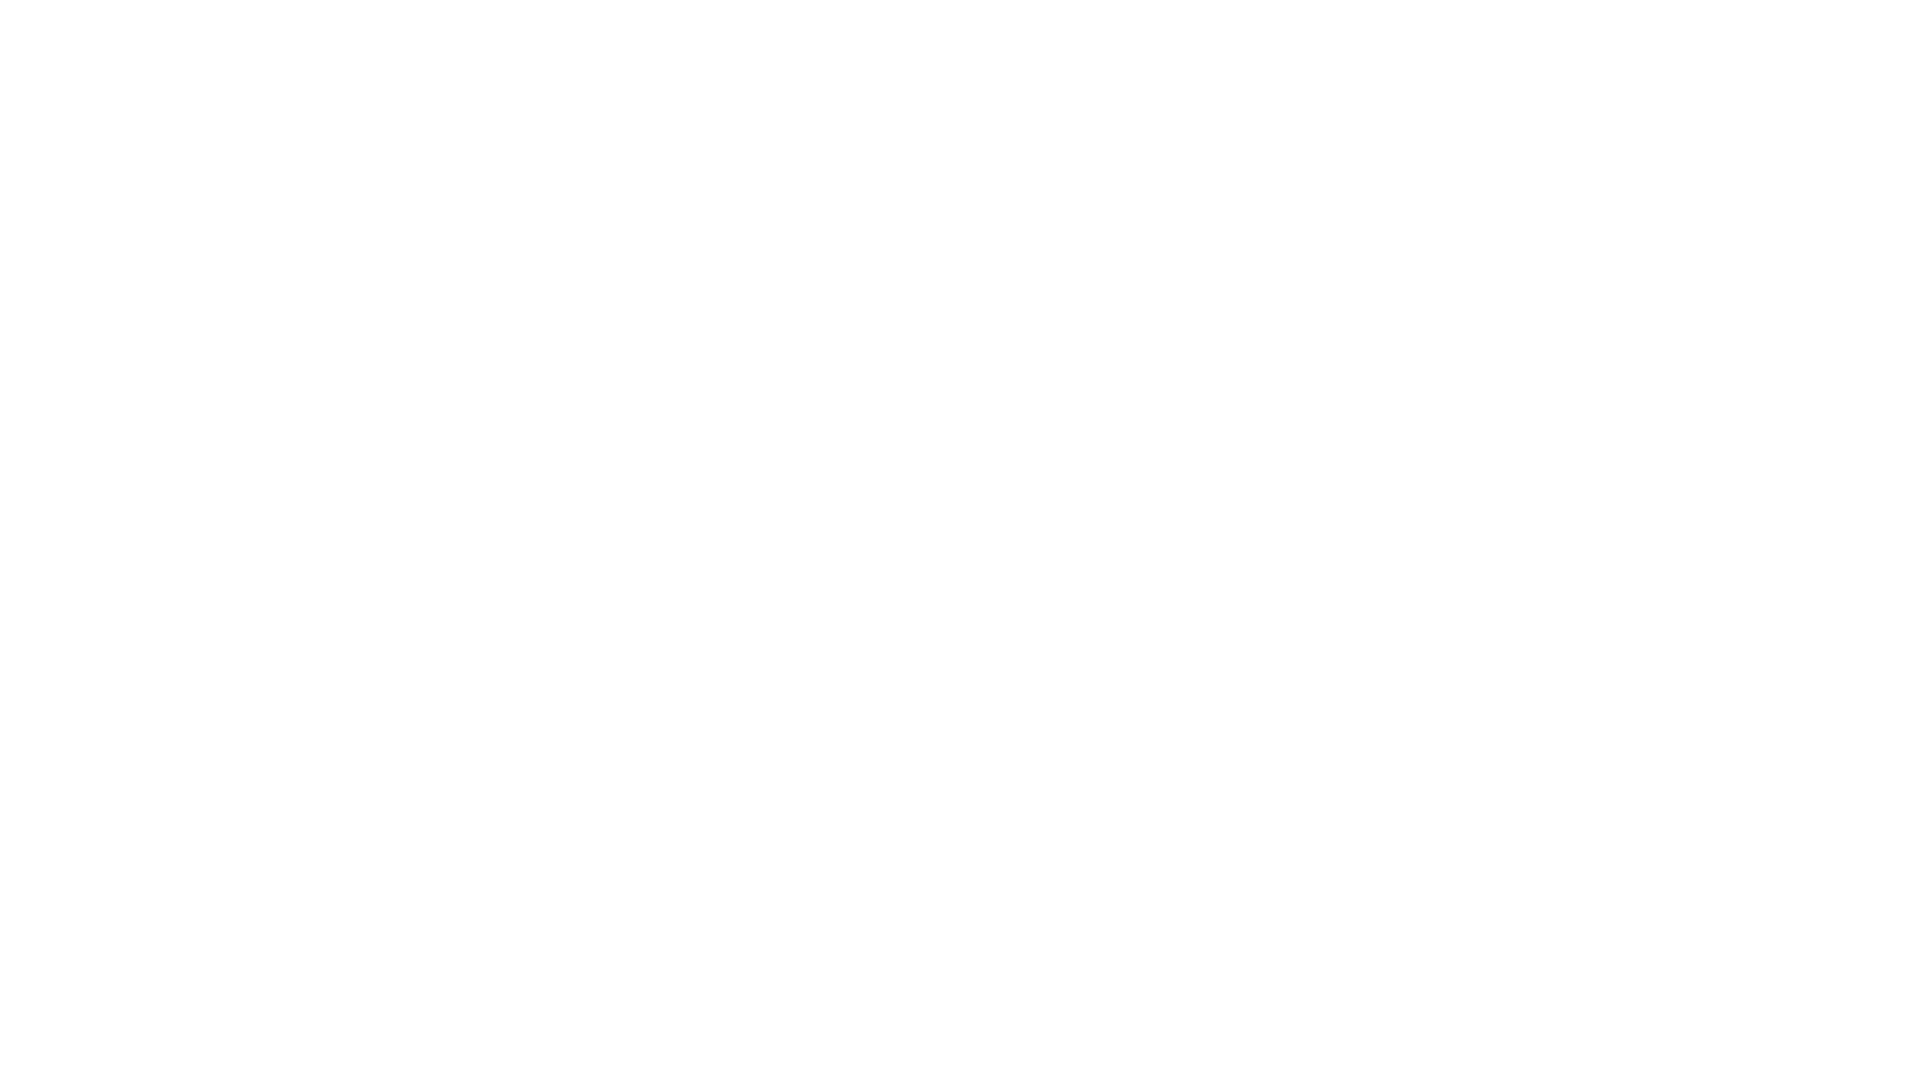